Navigates to Walla news website and refreshes the page, verifying the page title remains the same

Starting URL: http://www.walla.co.il

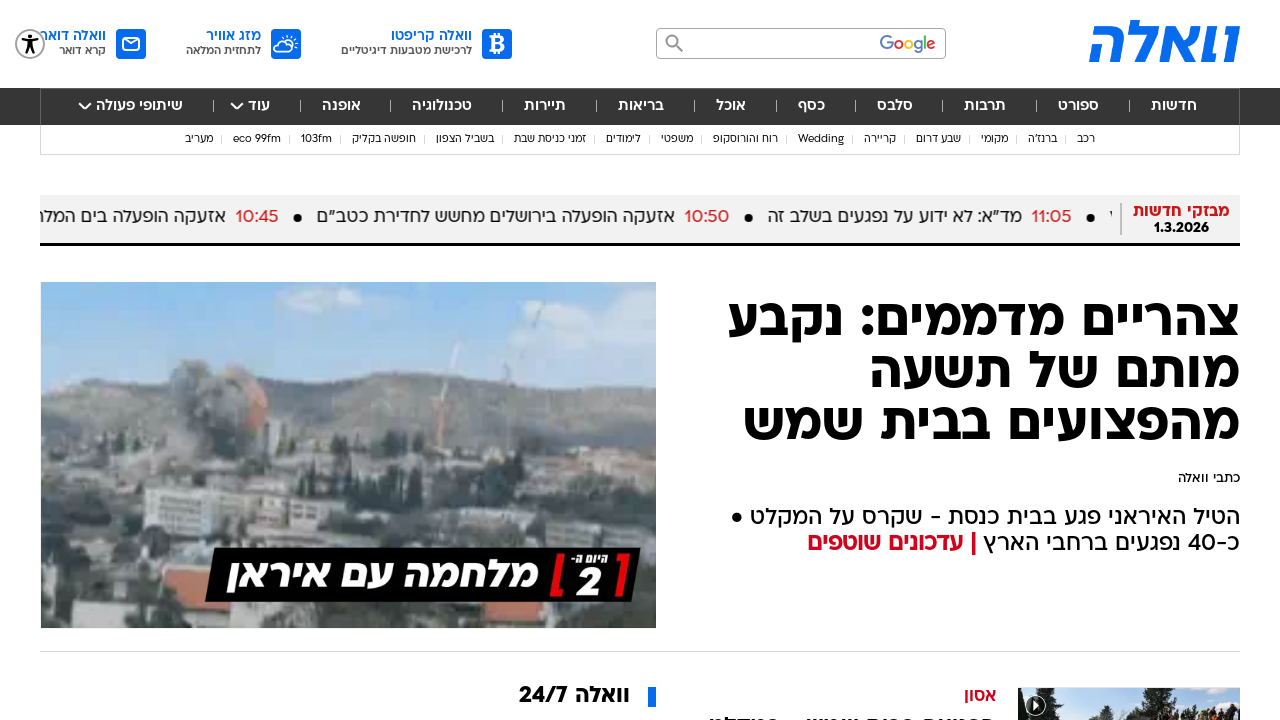

Navigated to Walla news website (http://www.walla.co.il)
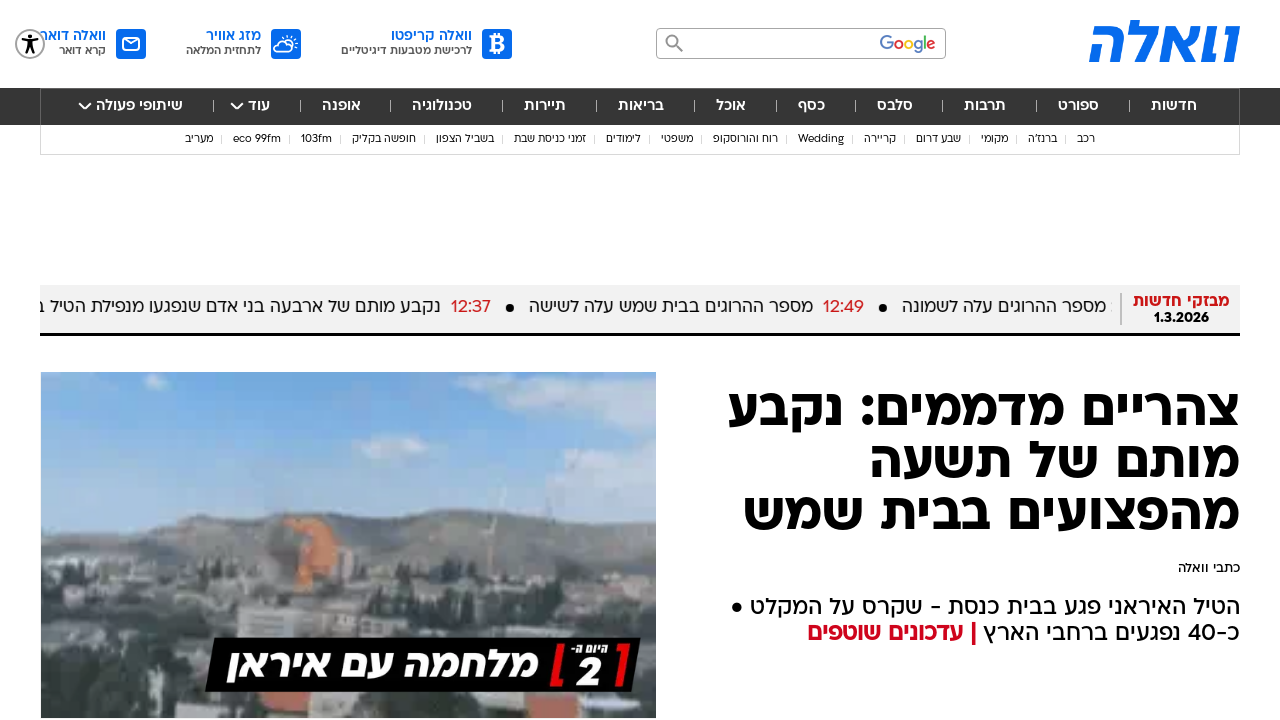

Retrieved page title: 'וואלה חדשות. ספורט. סלבס. אוכל - עדכונים ודיווחים שוטפים'
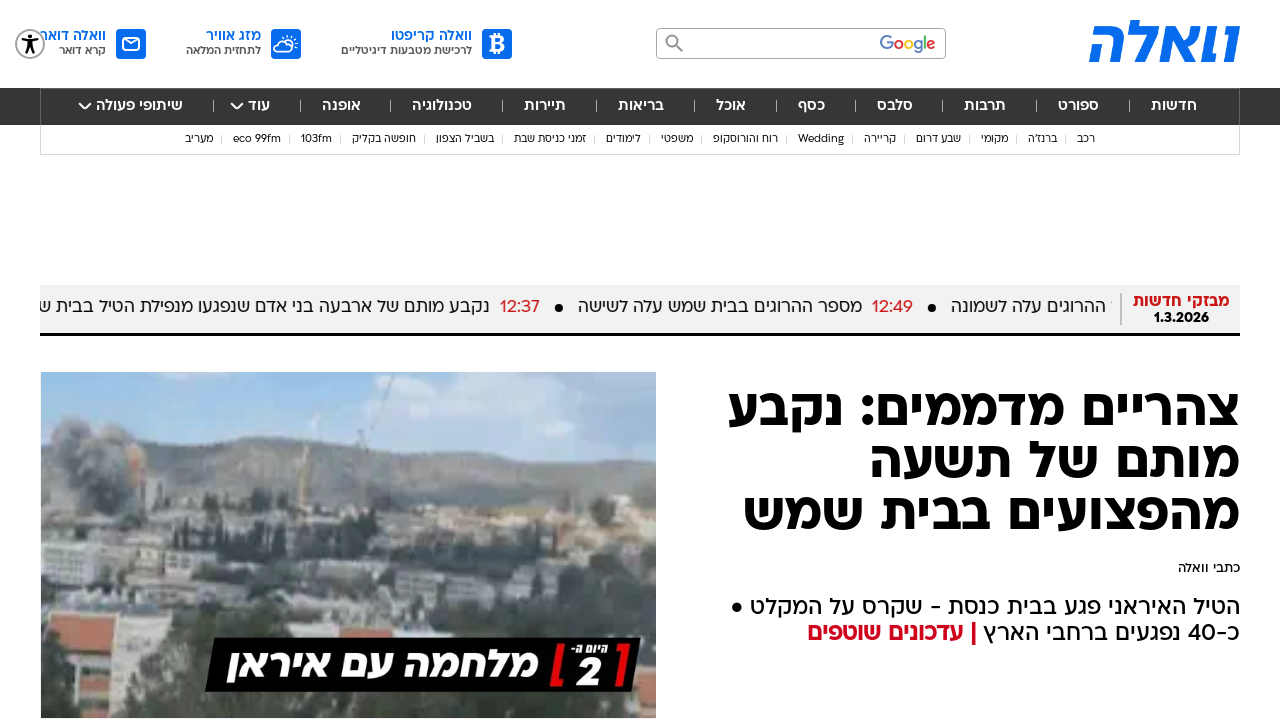

Refreshed the page
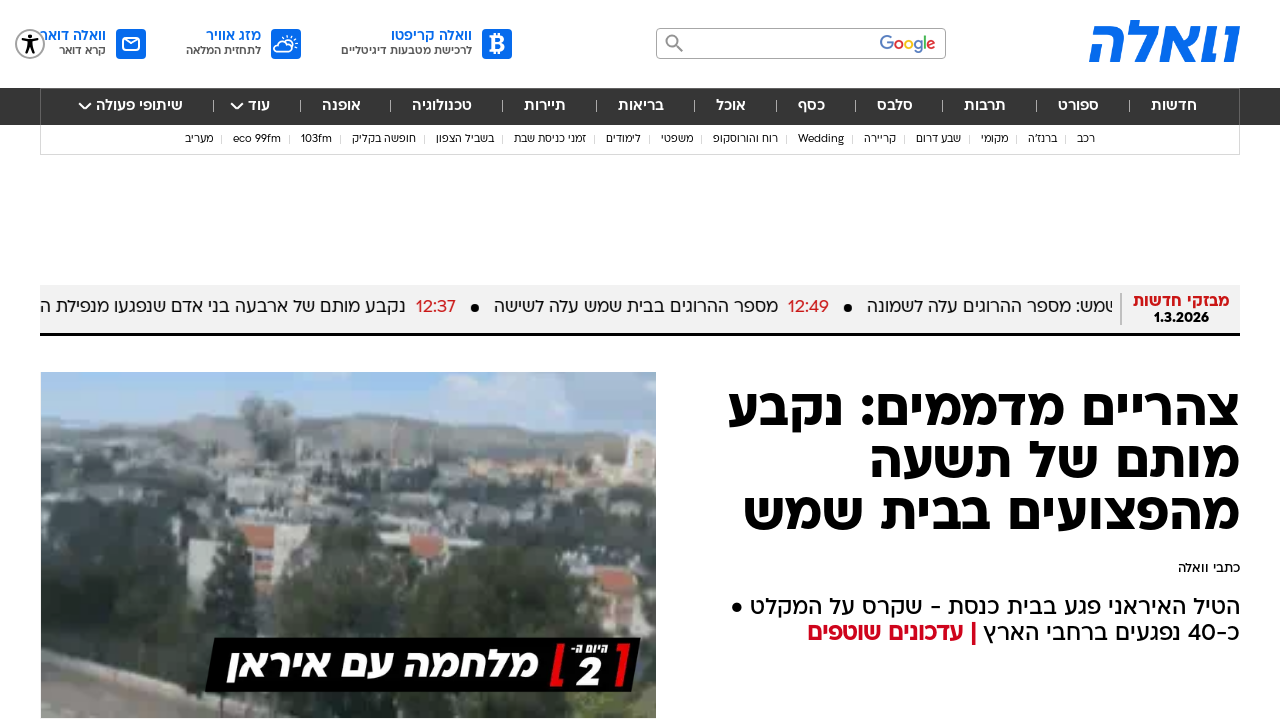

Page loaded after refresh (domcontentloaded state reached)
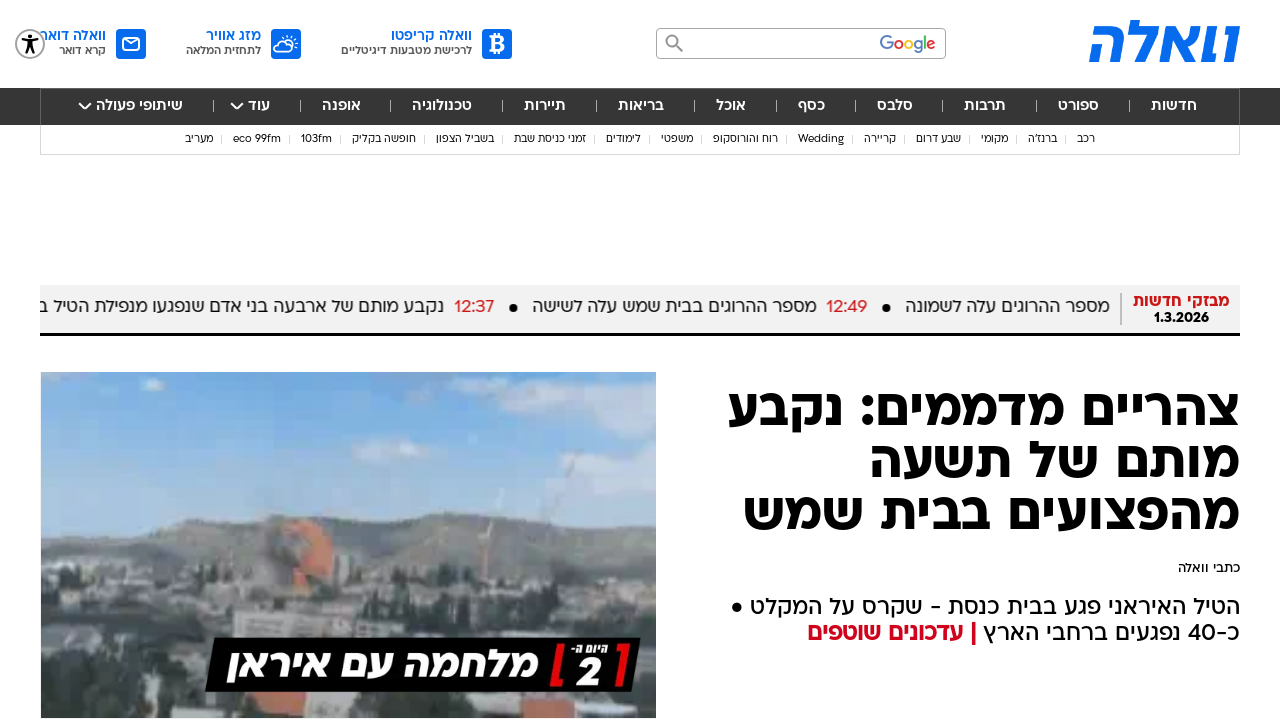

Retrieved page title after refresh: 'וואלה חדשות. ספורט. סלבס. אוכל - עדכונים ודיווחים שוטפים'
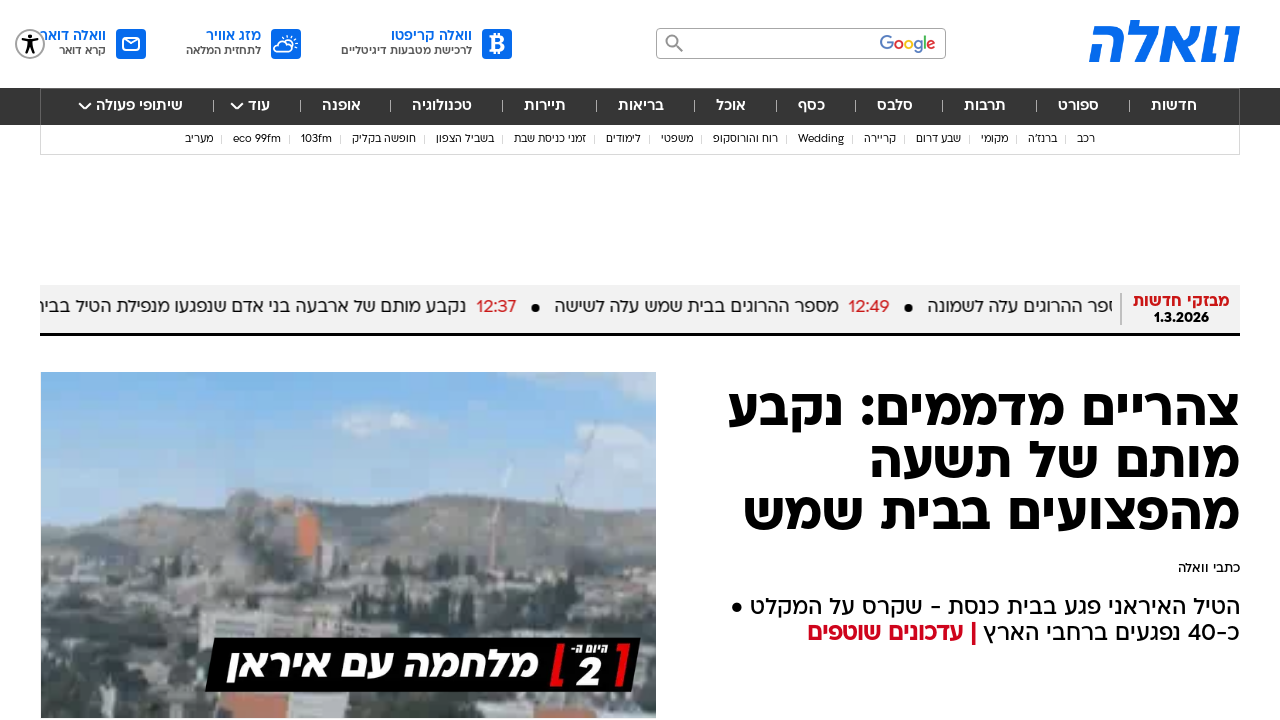

Verified page title remained the same after refresh ('וואלה חדשות. ספורט. סלבס. אוכל - עדכונים ודיווחים שוטפים')
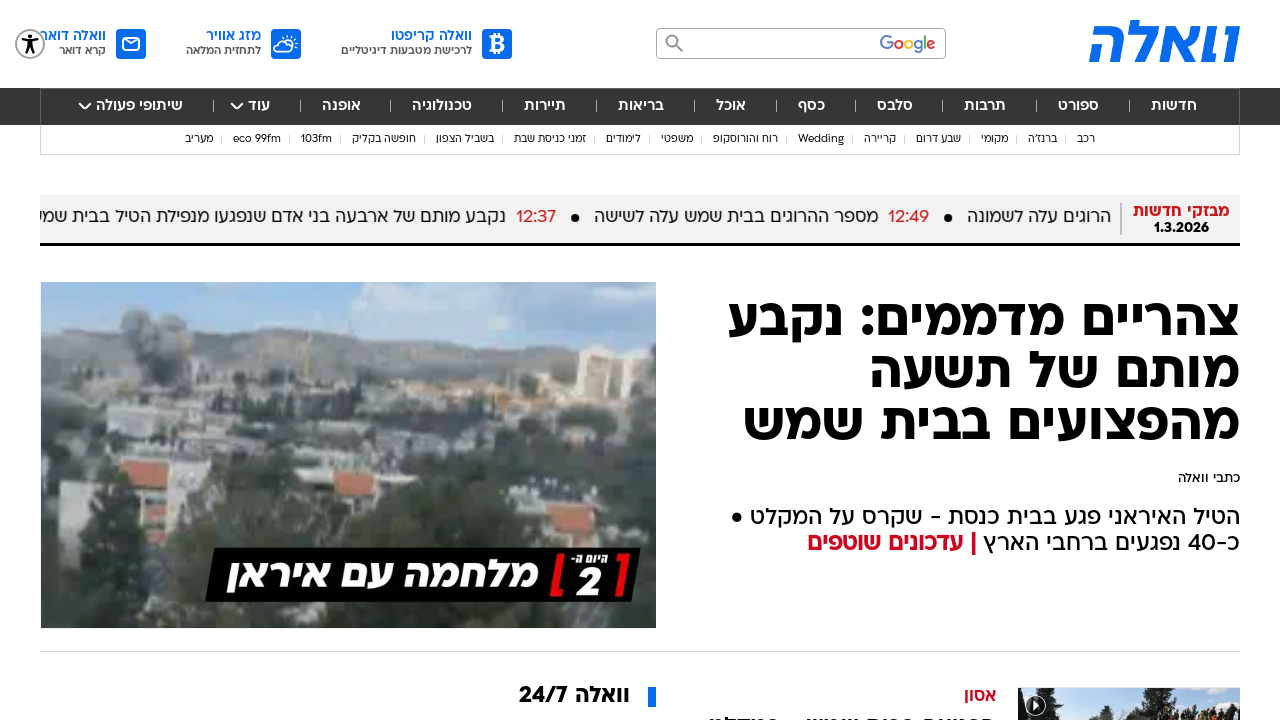

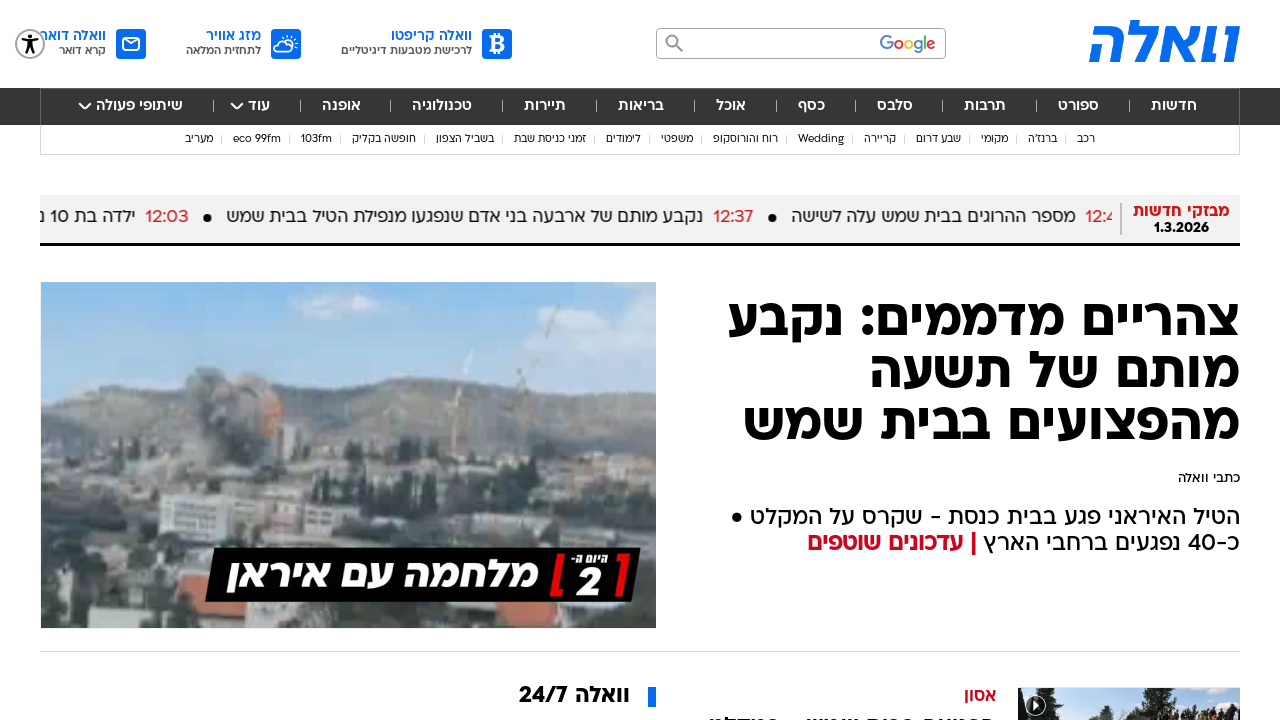